Automates playing a memory card matching game by identifying all cards, finding matching pairs based on their class attributes, and clicking on them to complete the game.

Starting URL: http://zzzscore.com/memory/en

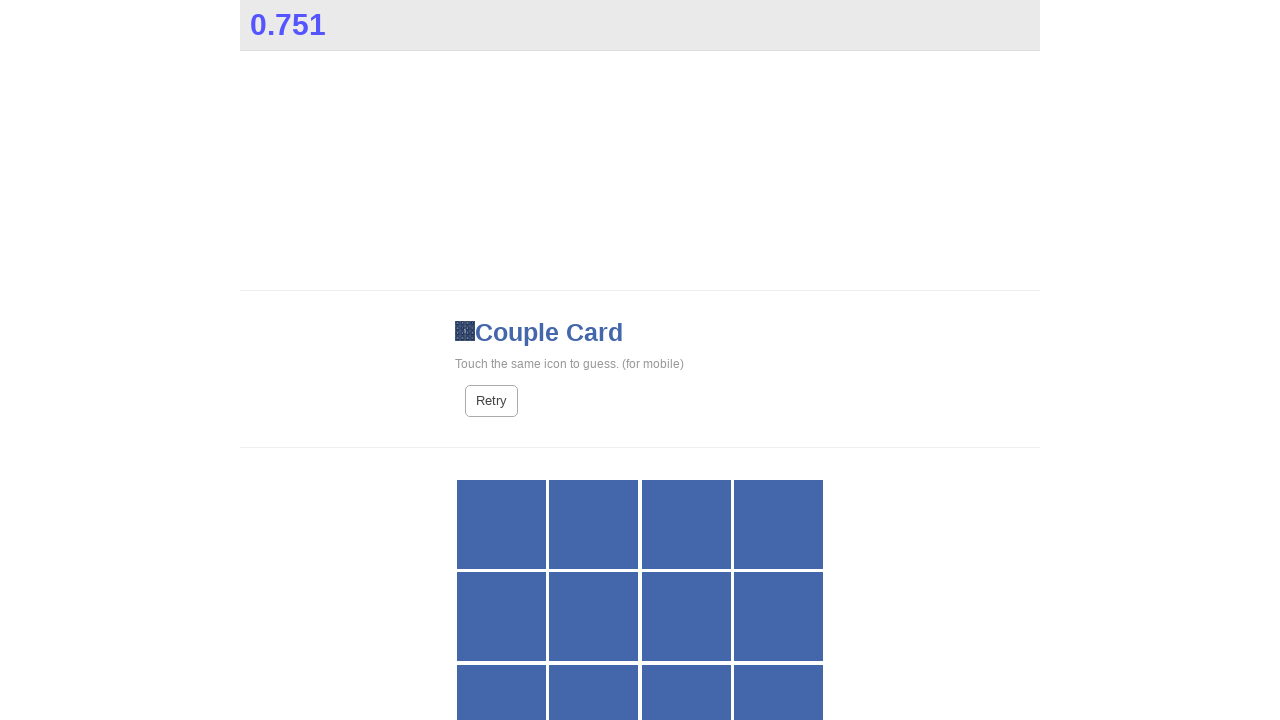

Waited for game counter to disappear, game started
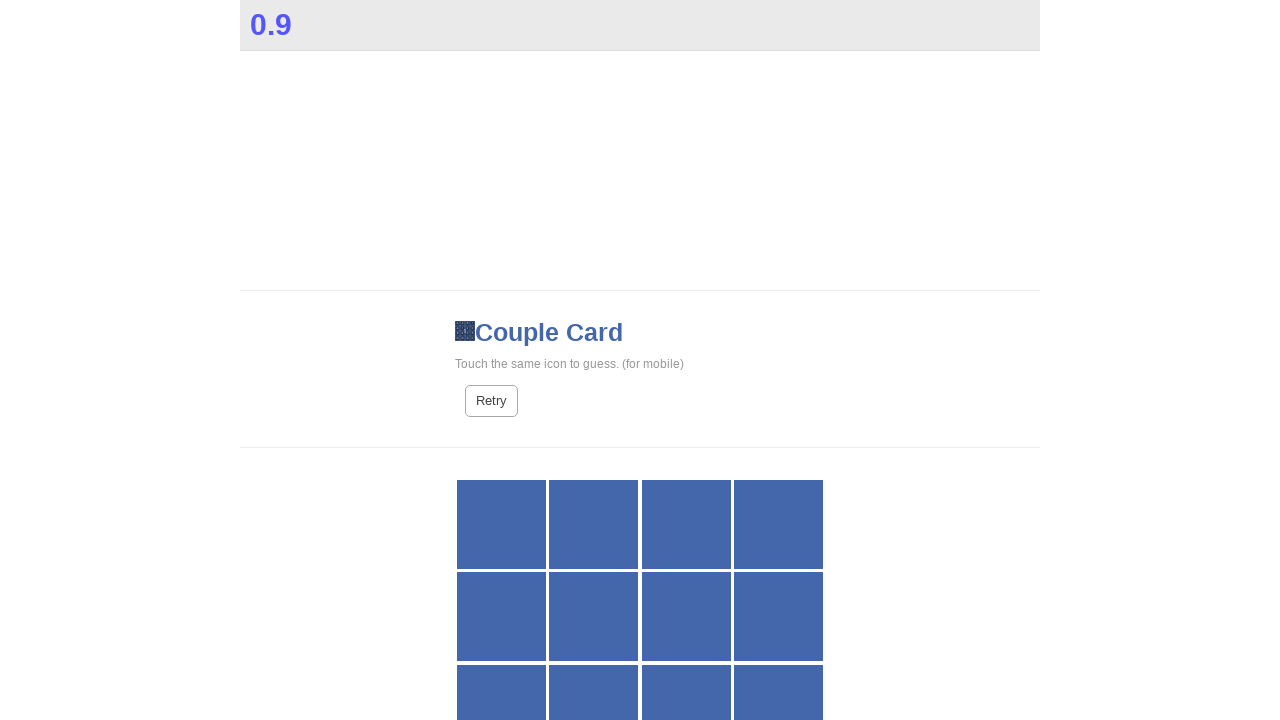

Retrieved all card elements from the grid
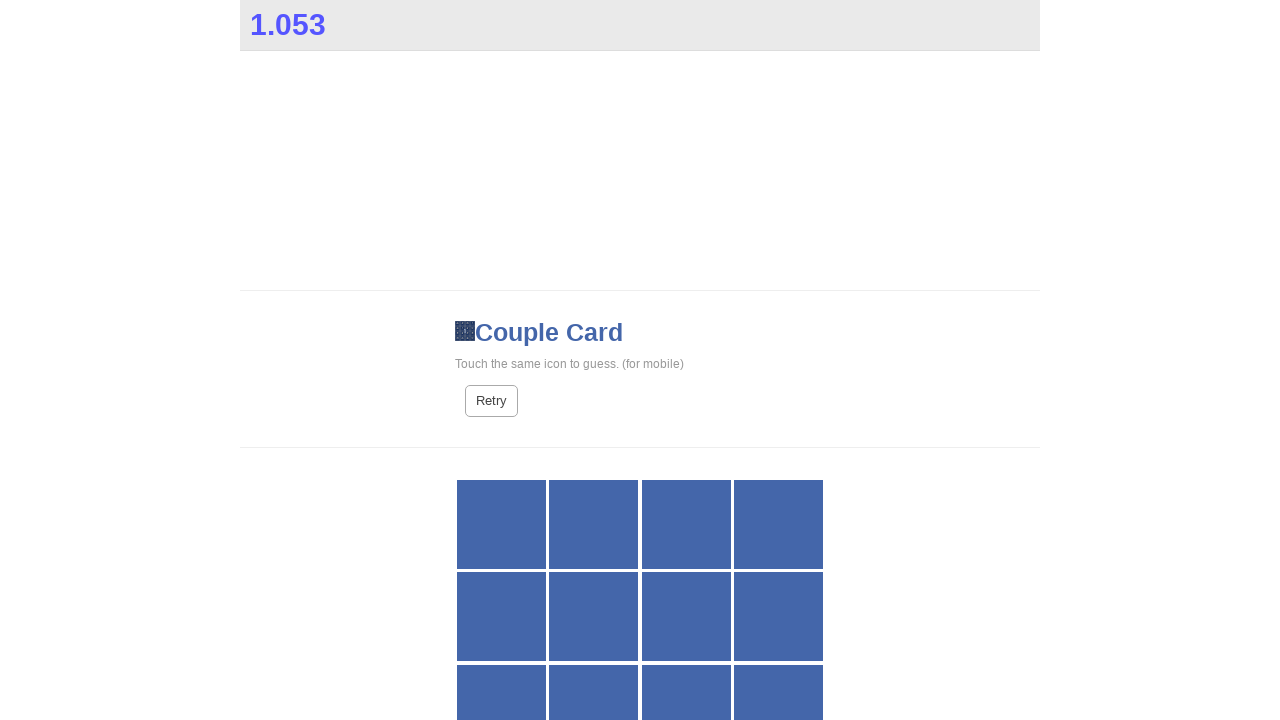

Identified 8 unique card types and grouped matching pairs
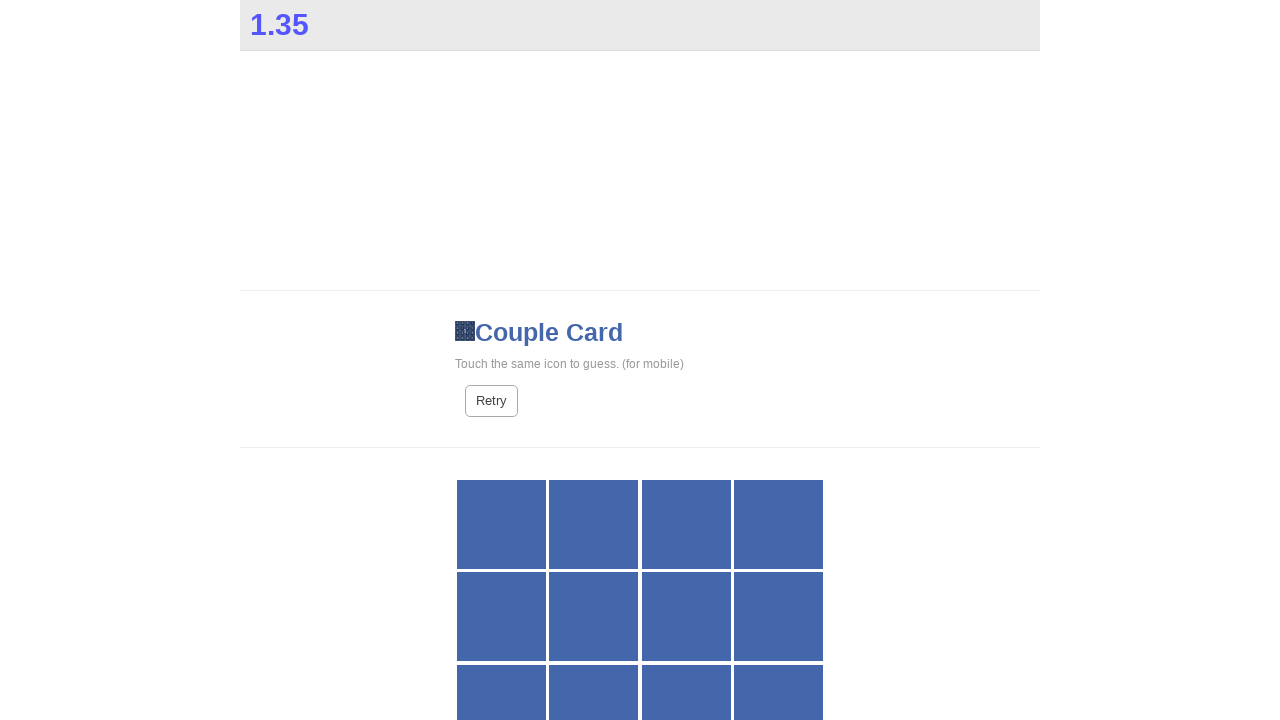

Clicked first card of matching pair (class: fa fa-cube)
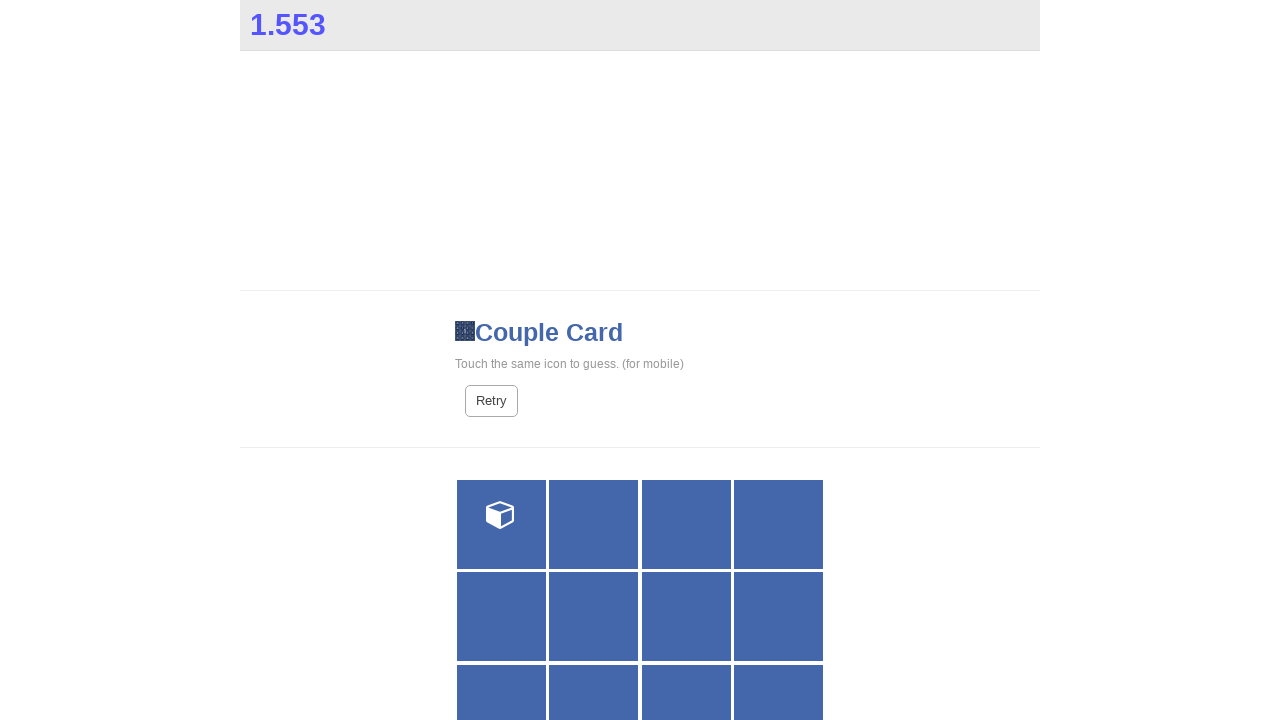

Waited 300ms for card flip animation
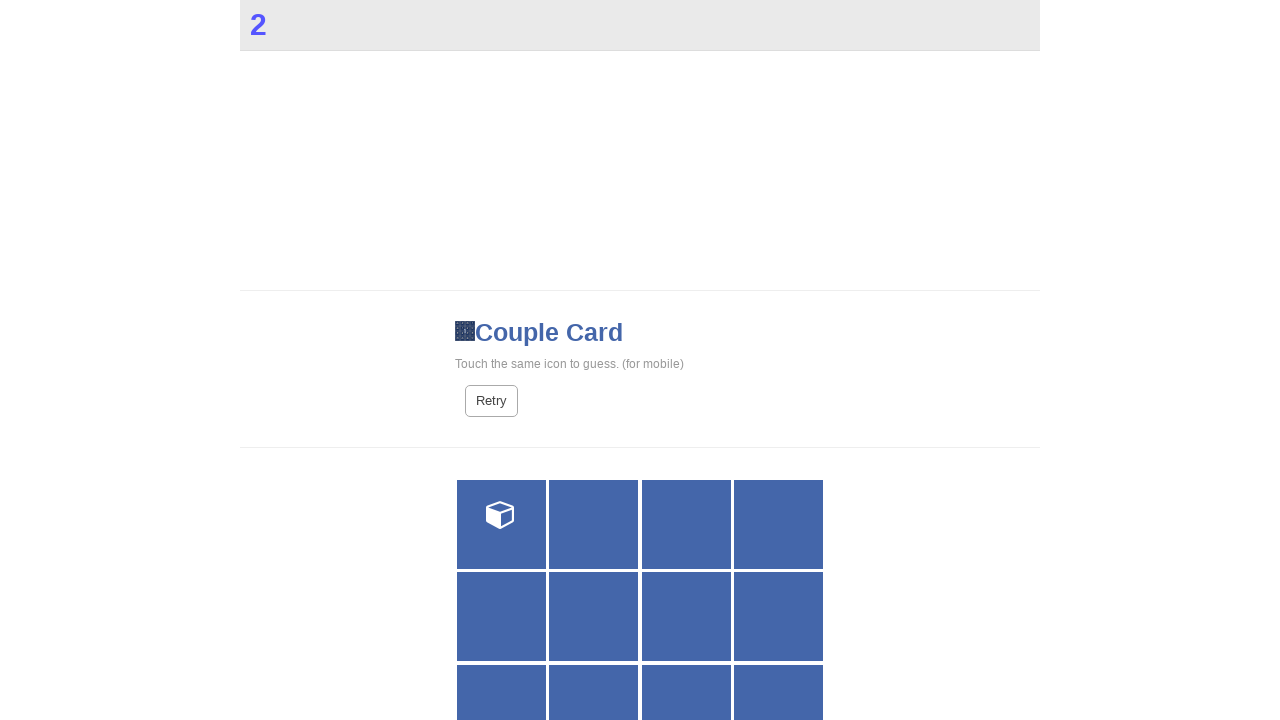

Clicked second card of matching pair (class: fa fa-cube)
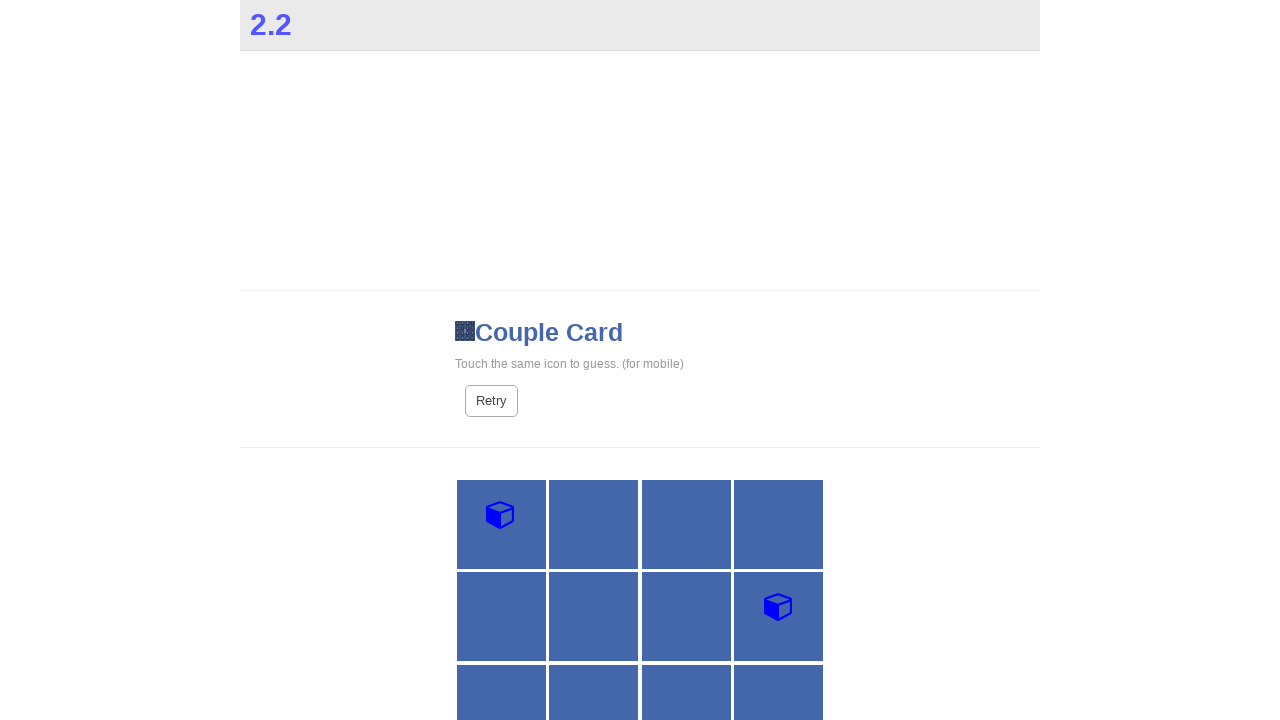

Waited 500ms for match animation to complete
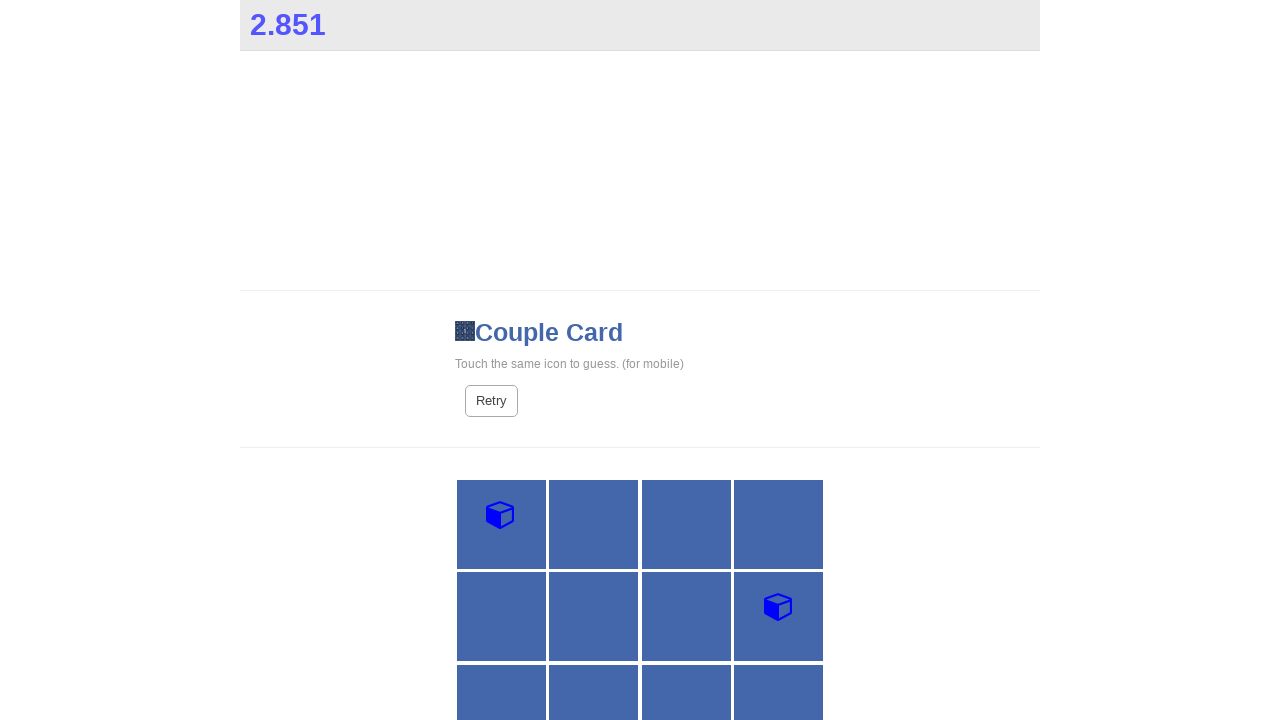

Clicked first card of matching pair (class: fa fa-book)
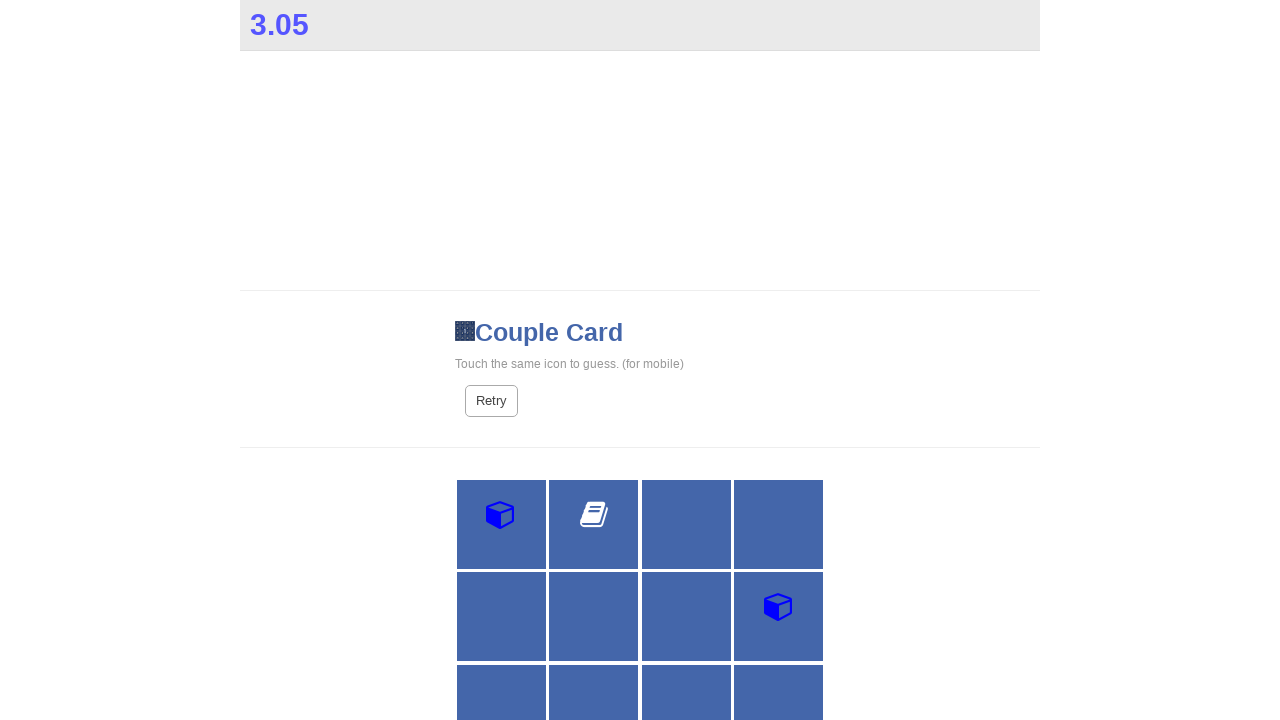

Waited 300ms for card flip animation
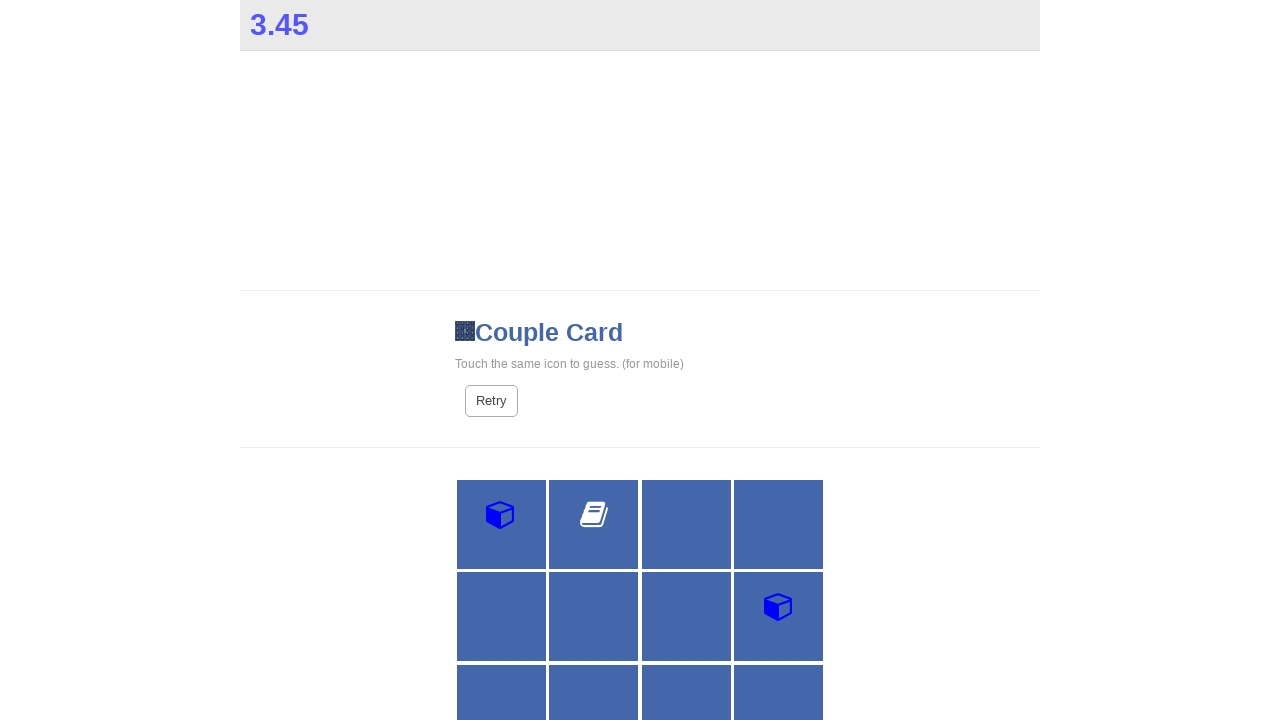

Clicked second card of matching pair (class: fa fa-book)
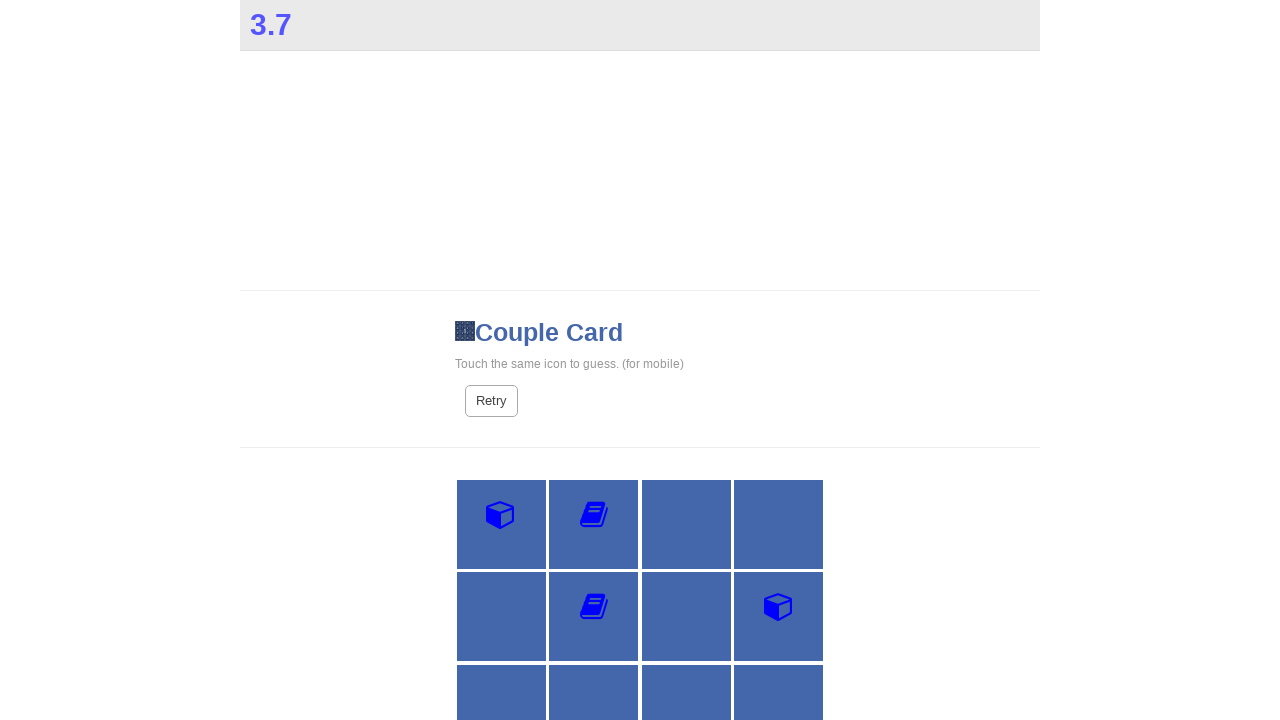

Waited 500ms for match animation to complete
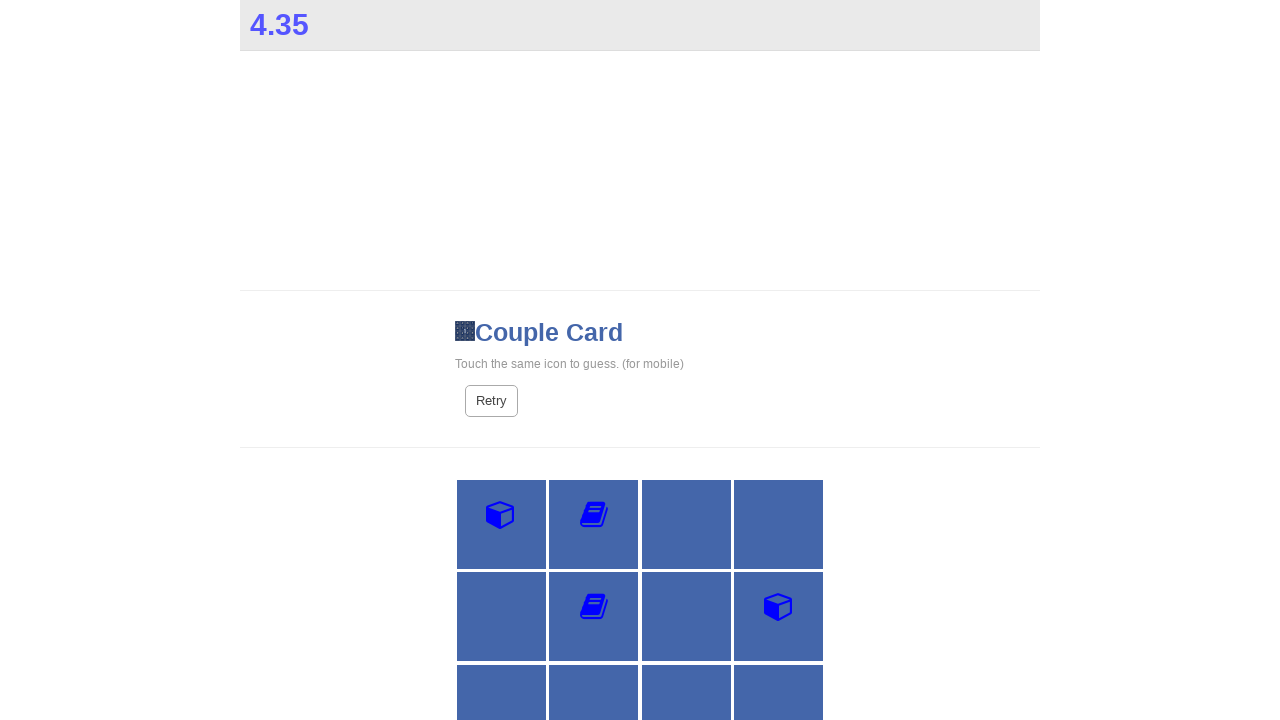

Clicked first card of matching pair (class: fa fa-bomb)
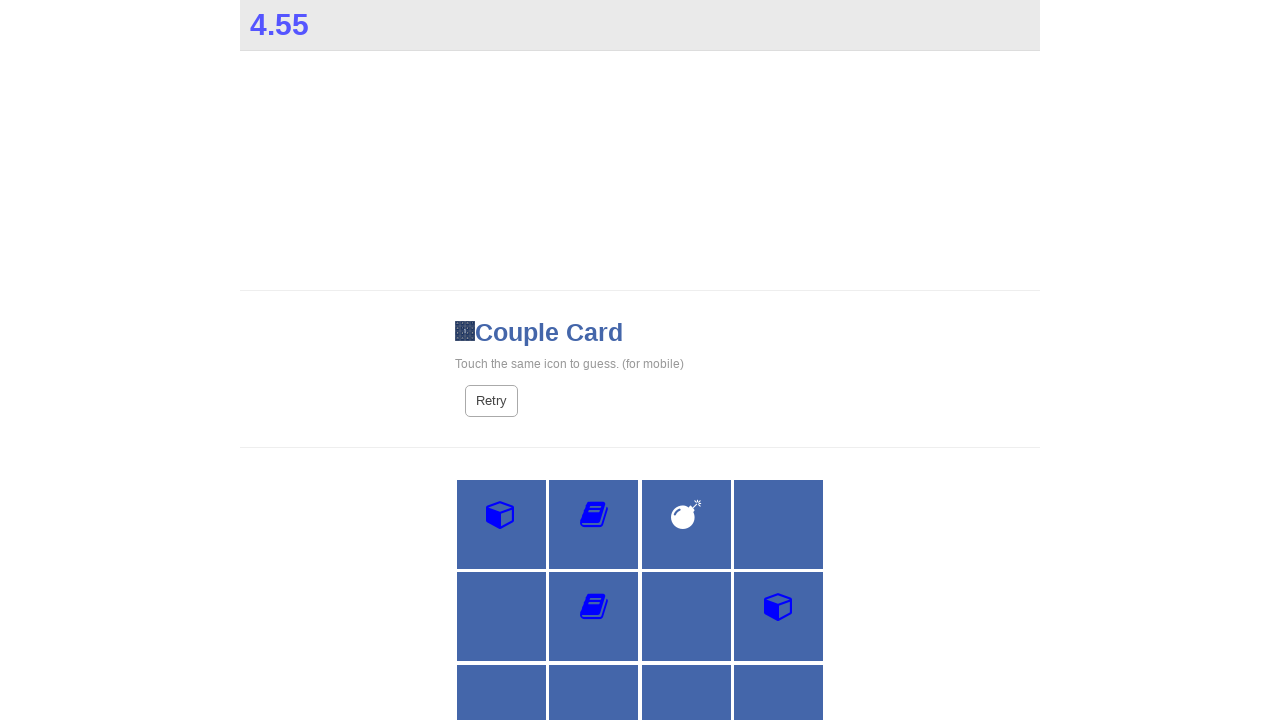

Waited 300ms for card flip animation
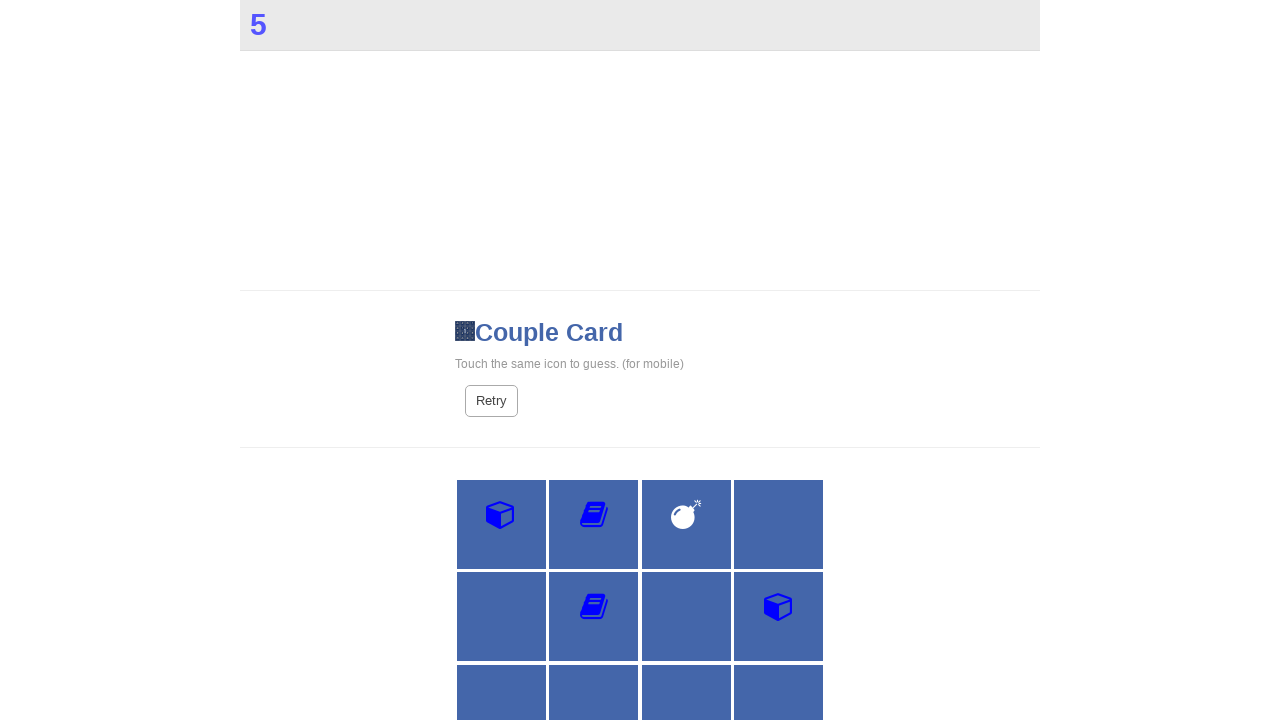

Clicked second card of matching pair (class: fa fa-bomb)
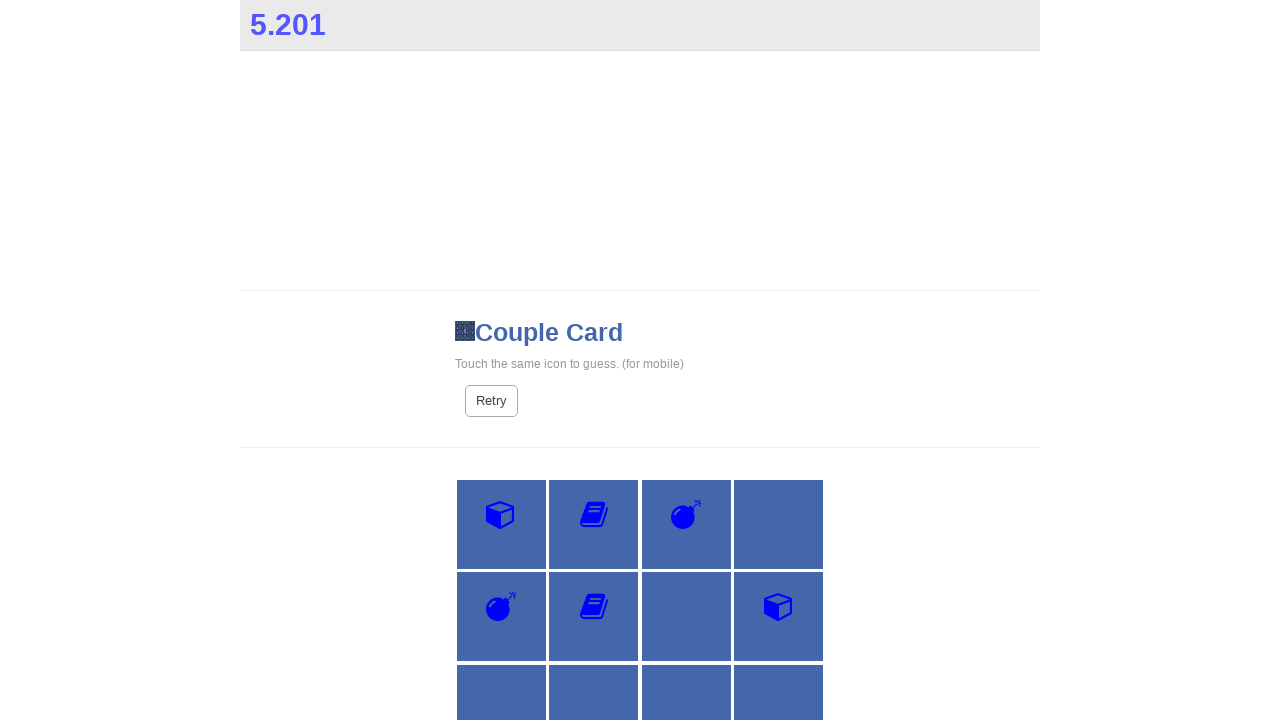

Waited 500ms for match animation to complete
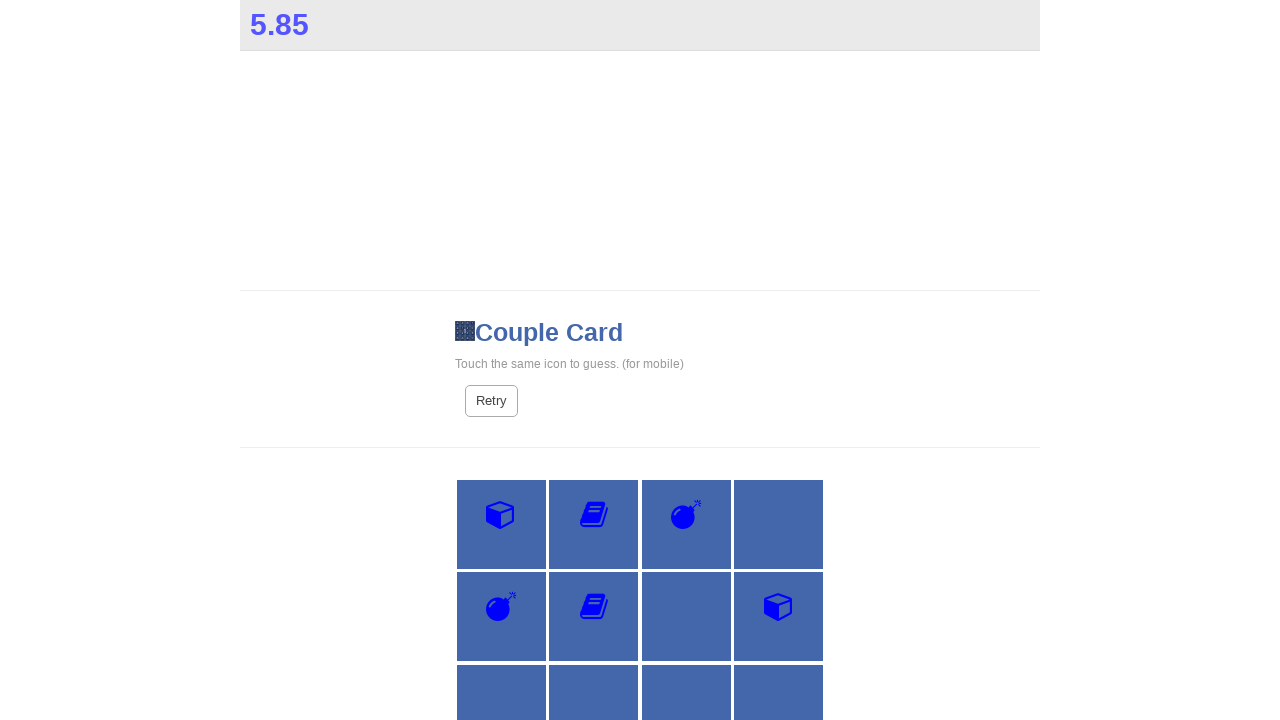

Clicked first card of matching pair (class: fa fa-cubes)
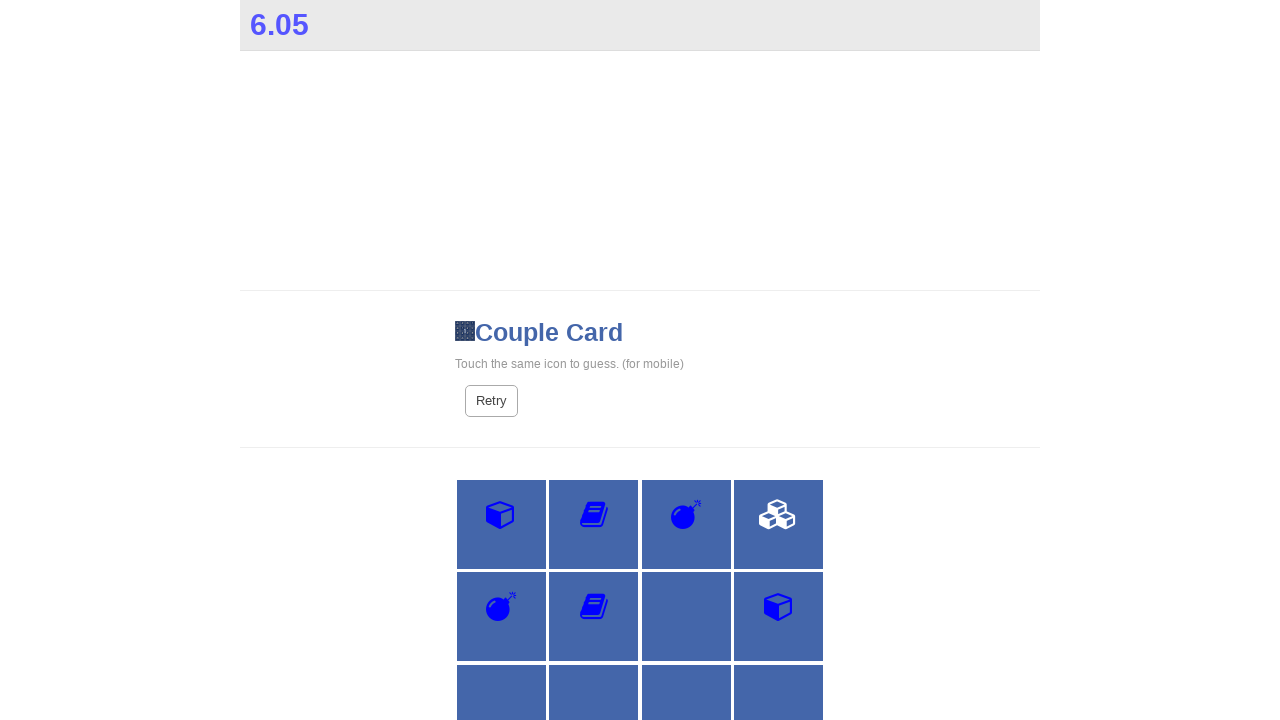

Waited 300ms for card flip animation
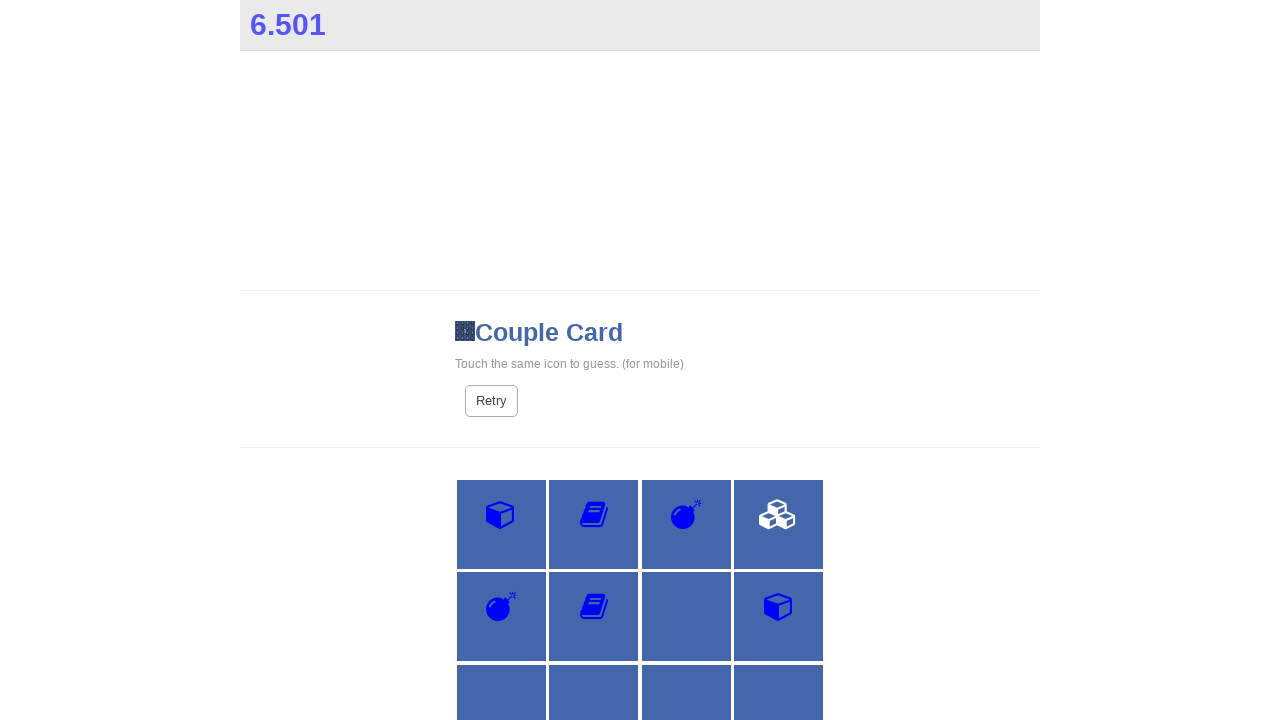

Clicked second card of matching pair (class: fa fa-cubes)
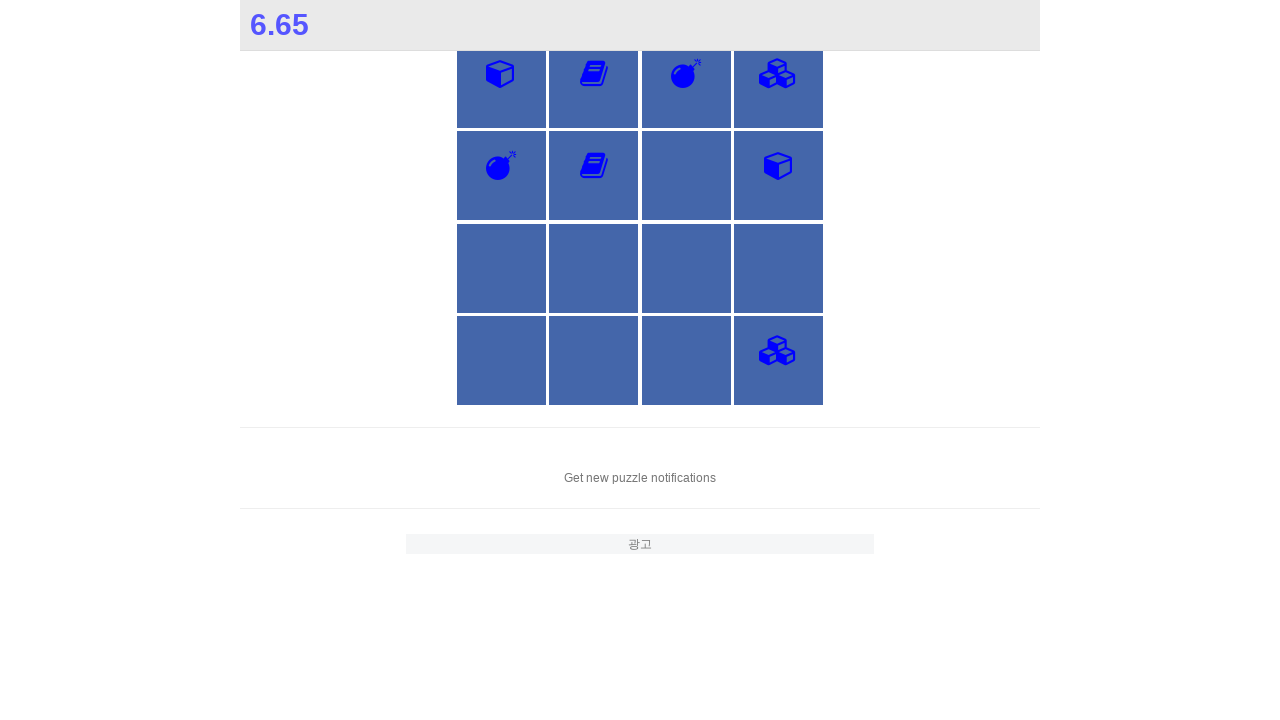

Waited 500ms for match animation to complete
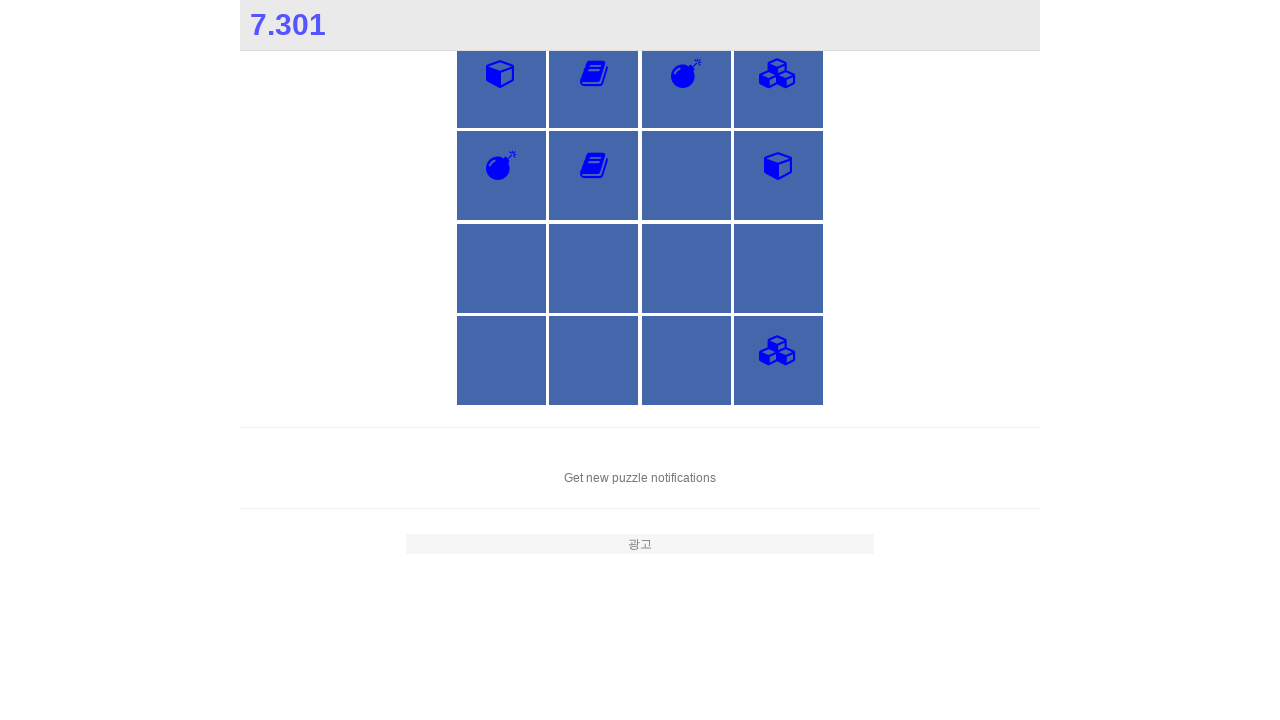

Clicked first card of matching pair (class: fa fa-bolt)
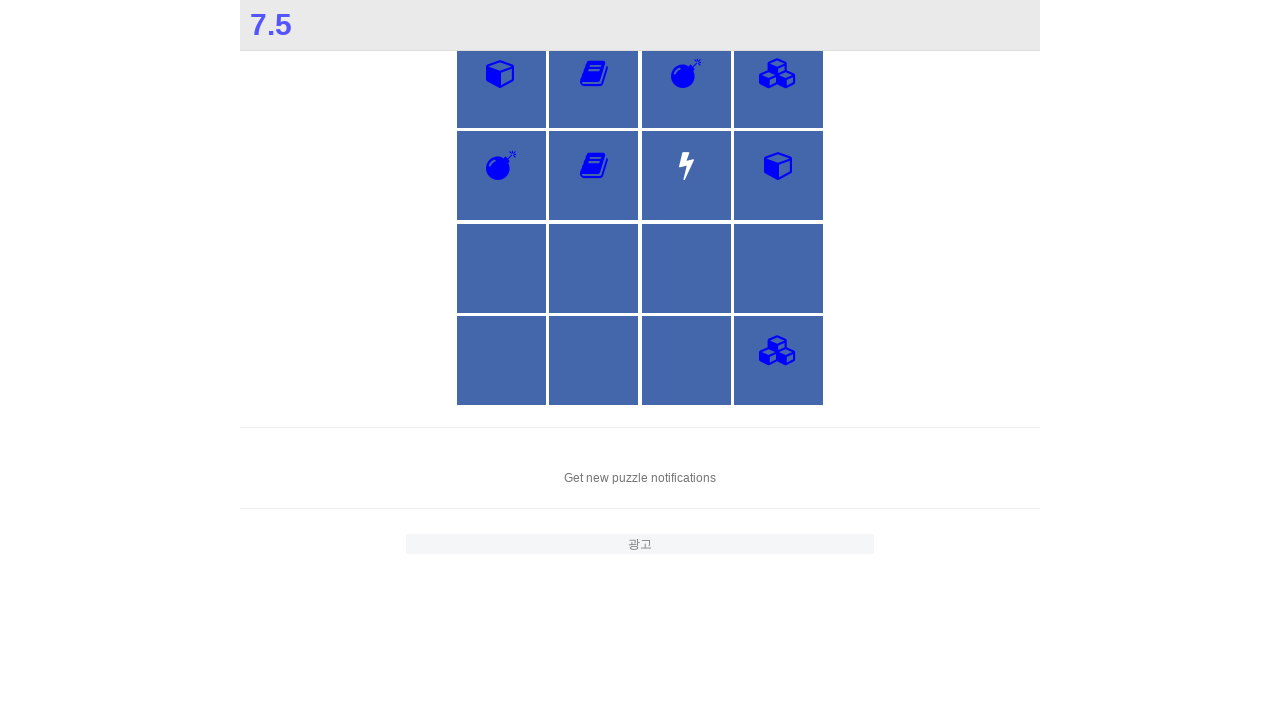

Waited 300ms for card flip animation
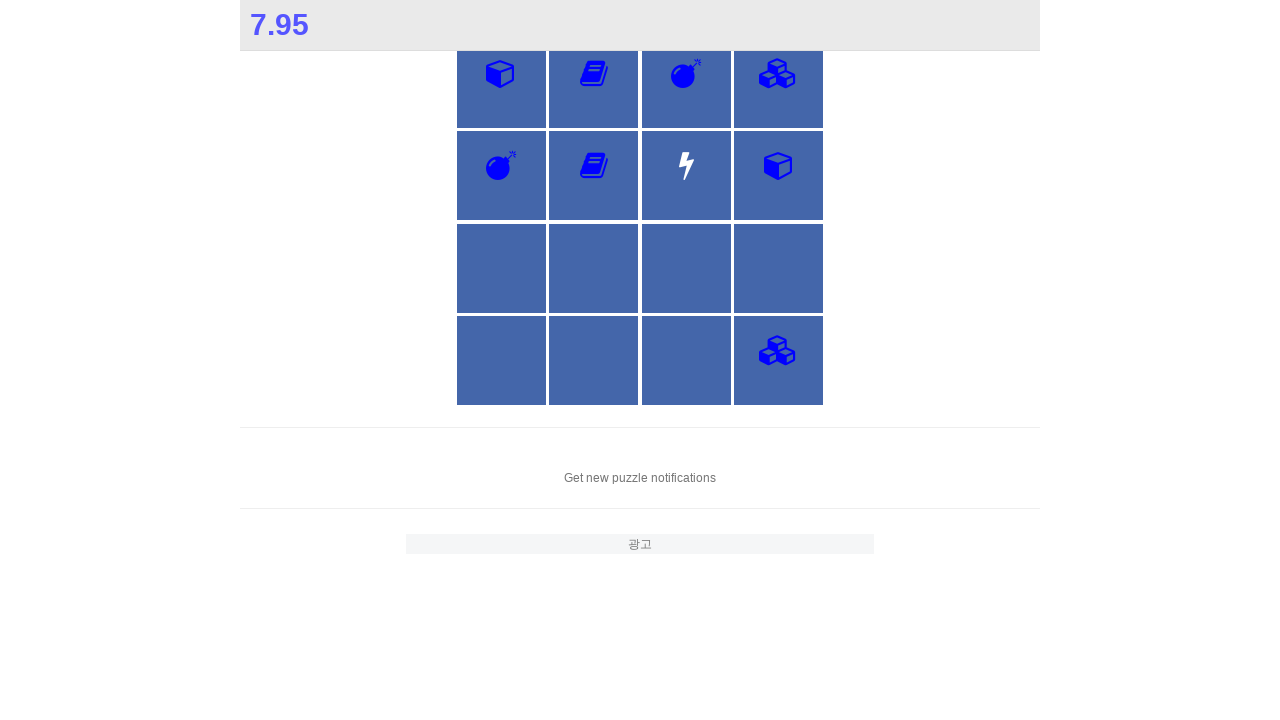

Clicked second card of matching pair (class: fa fa-bolt)
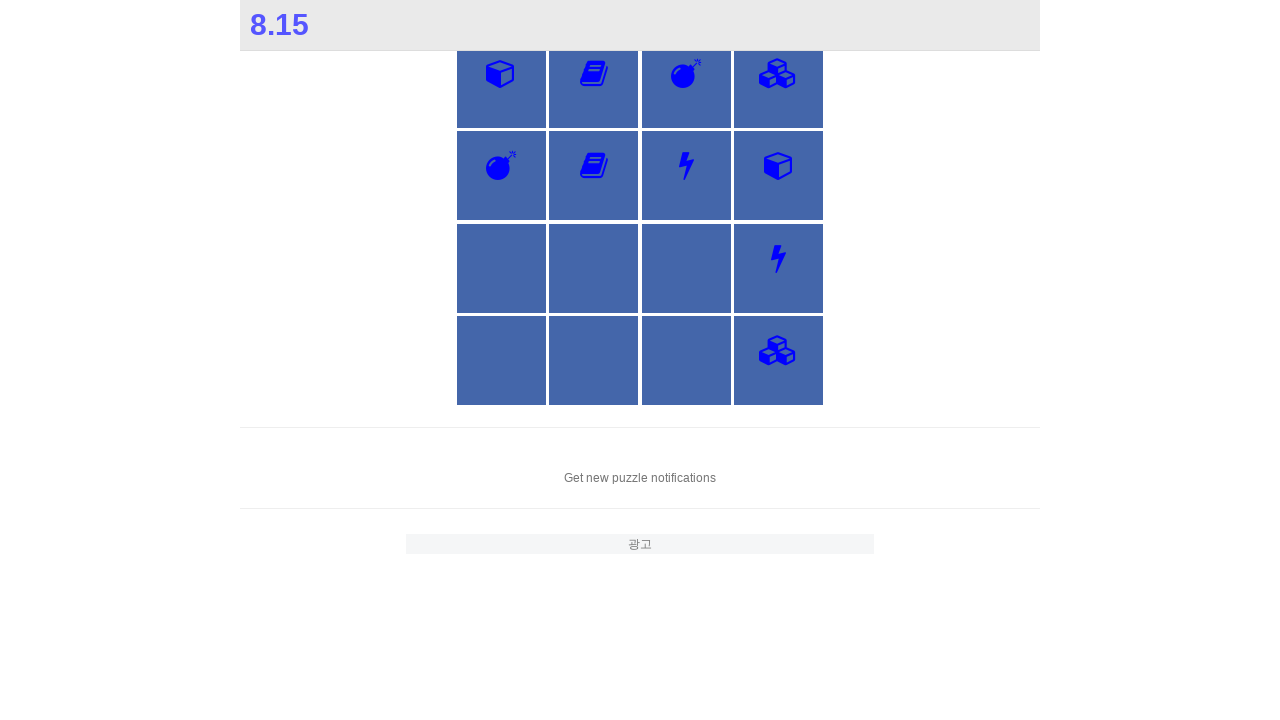

Waited 500ms for match animation to complete
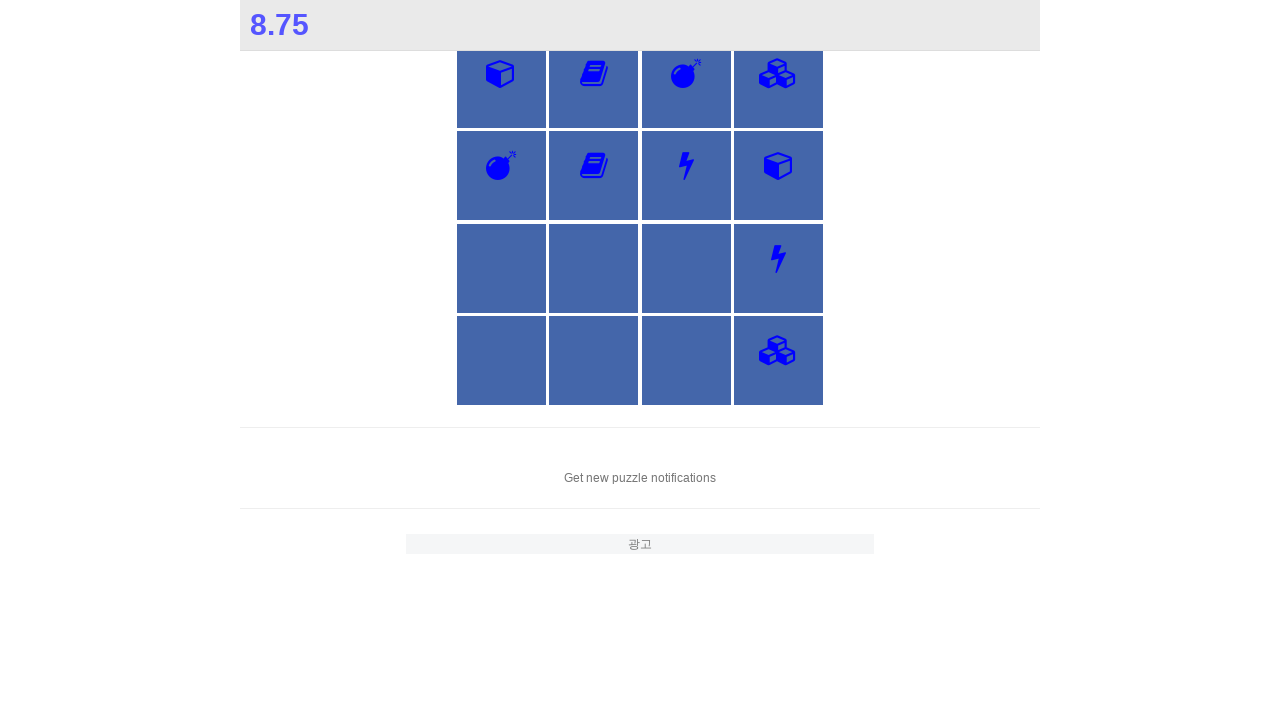

Clicked first card of matching pair (class: fa fa-coffee)
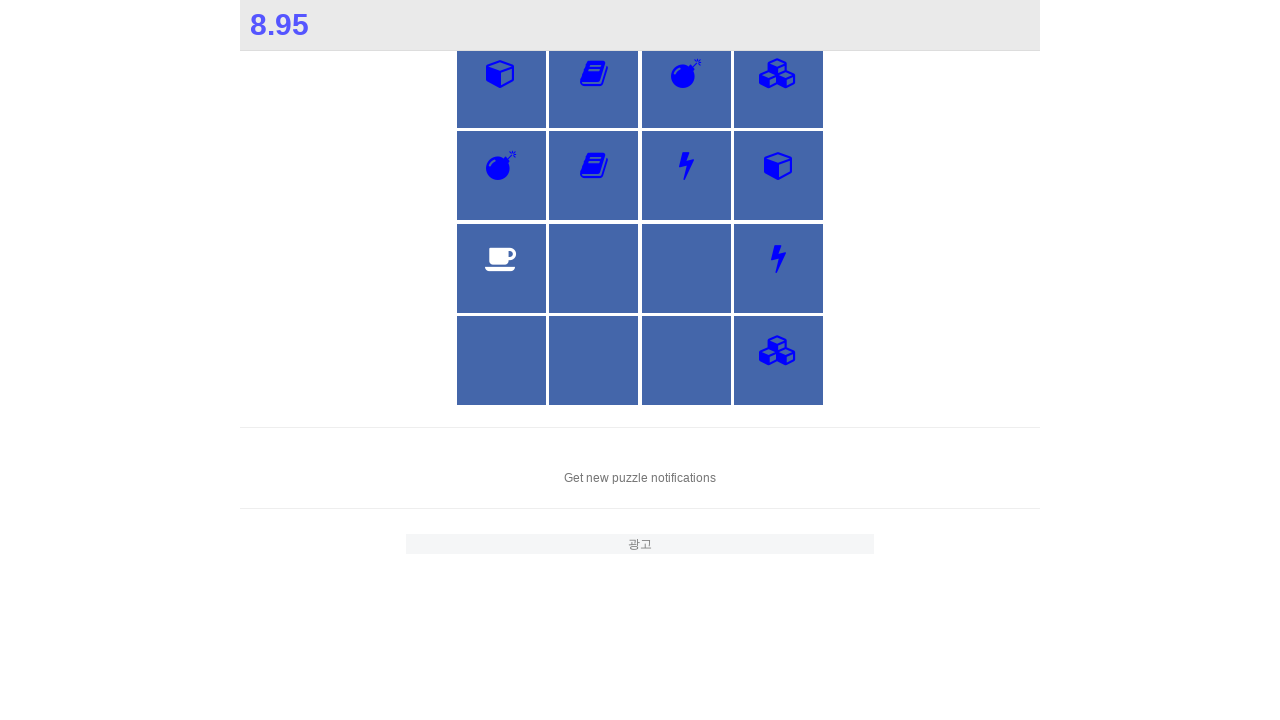

Waited 300ms for card flip animation
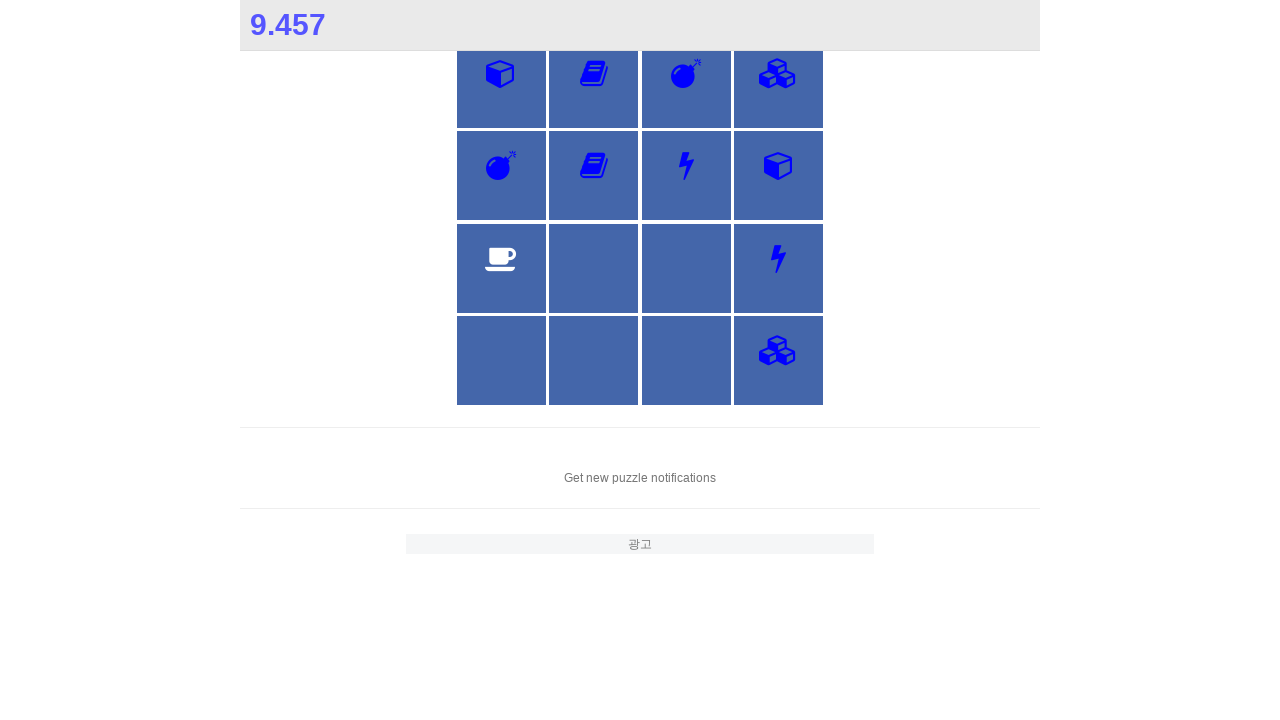

Clicked second card of matching pair (class: fa fa-coffee)
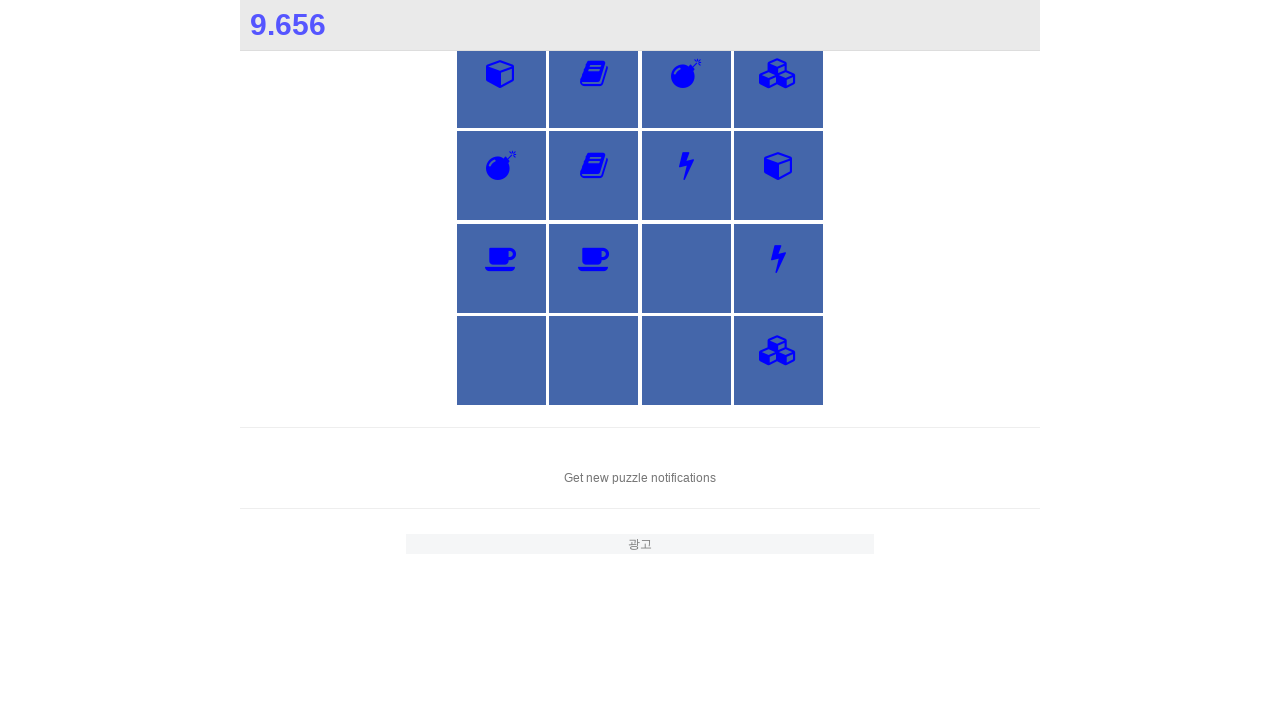

Waited 500ms for match animation to complete
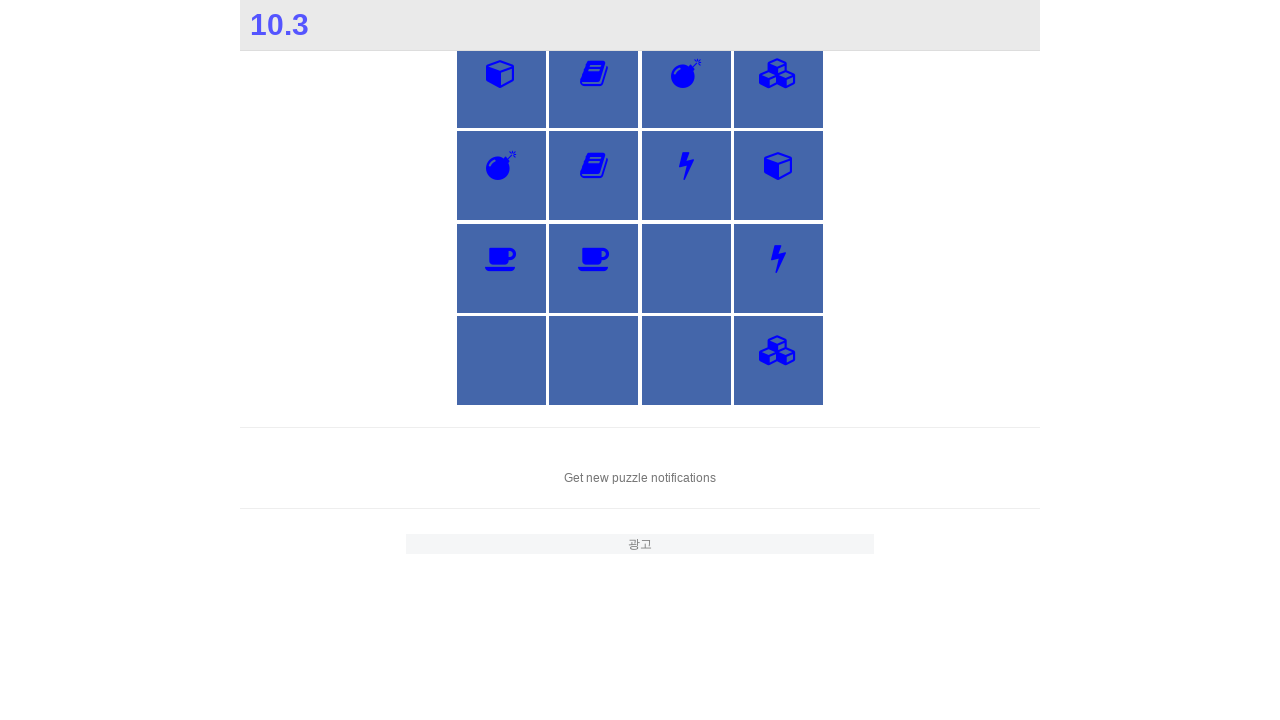

Clicked first card of matching pair (class: fa fa-birthday-cake)
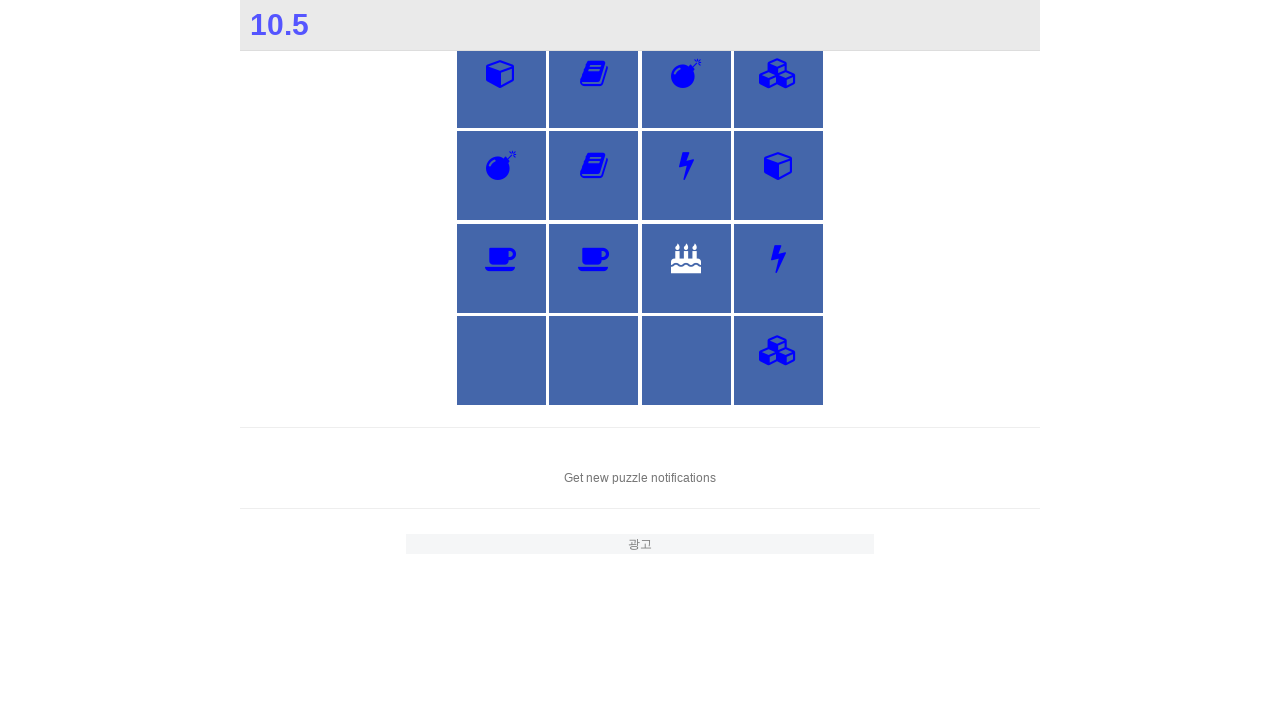

Waited 300ms for card flip animation
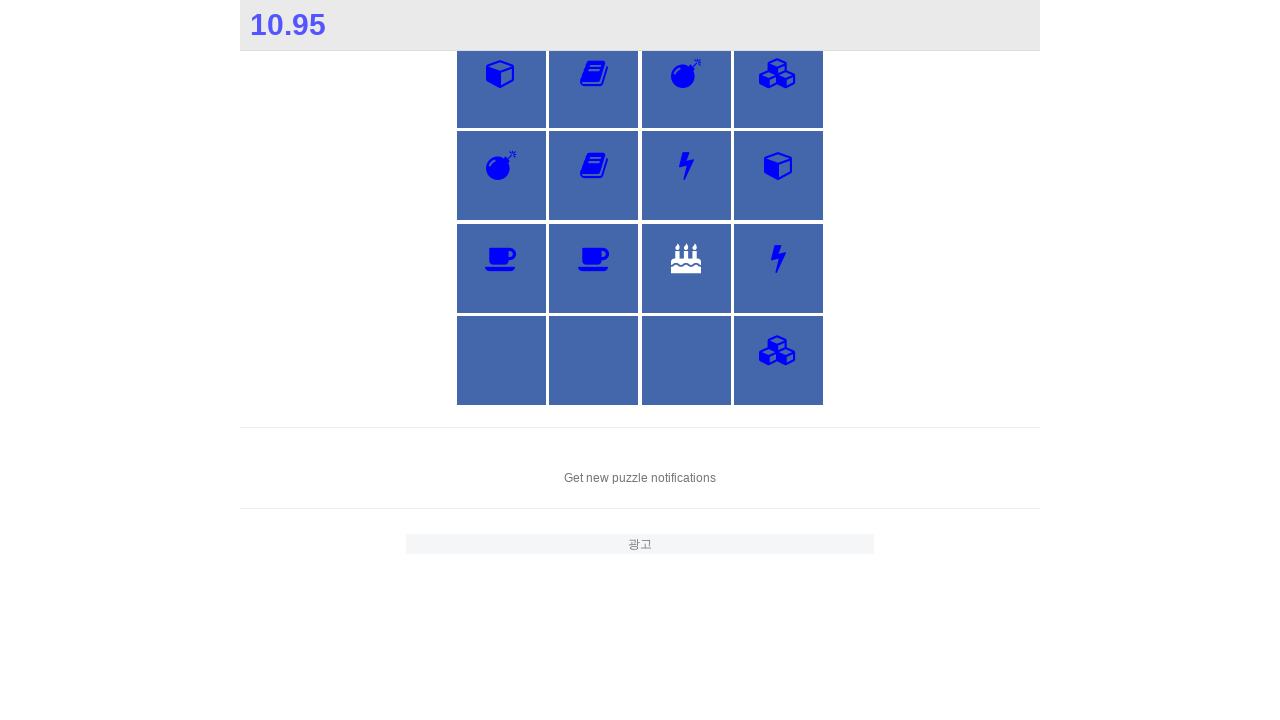

Clicked second card of matching pair (class: fa fa-birthday-cake)
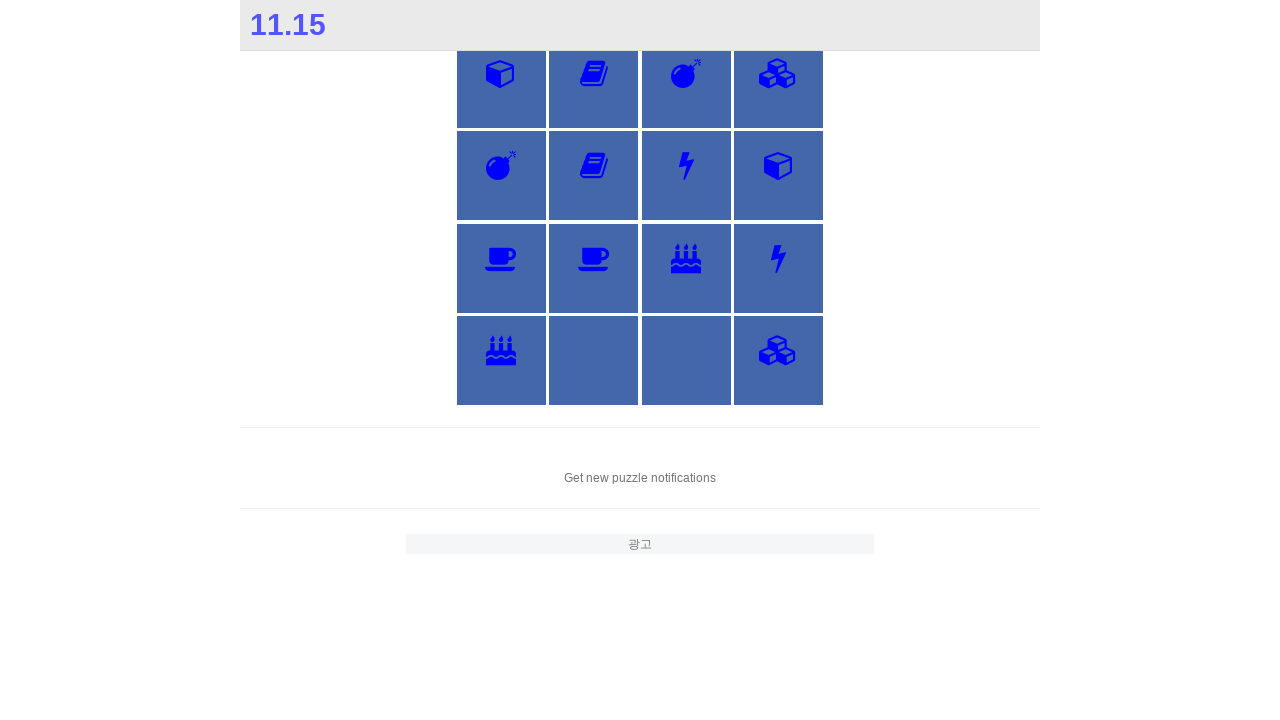

Waited 500ms for match animation to complete
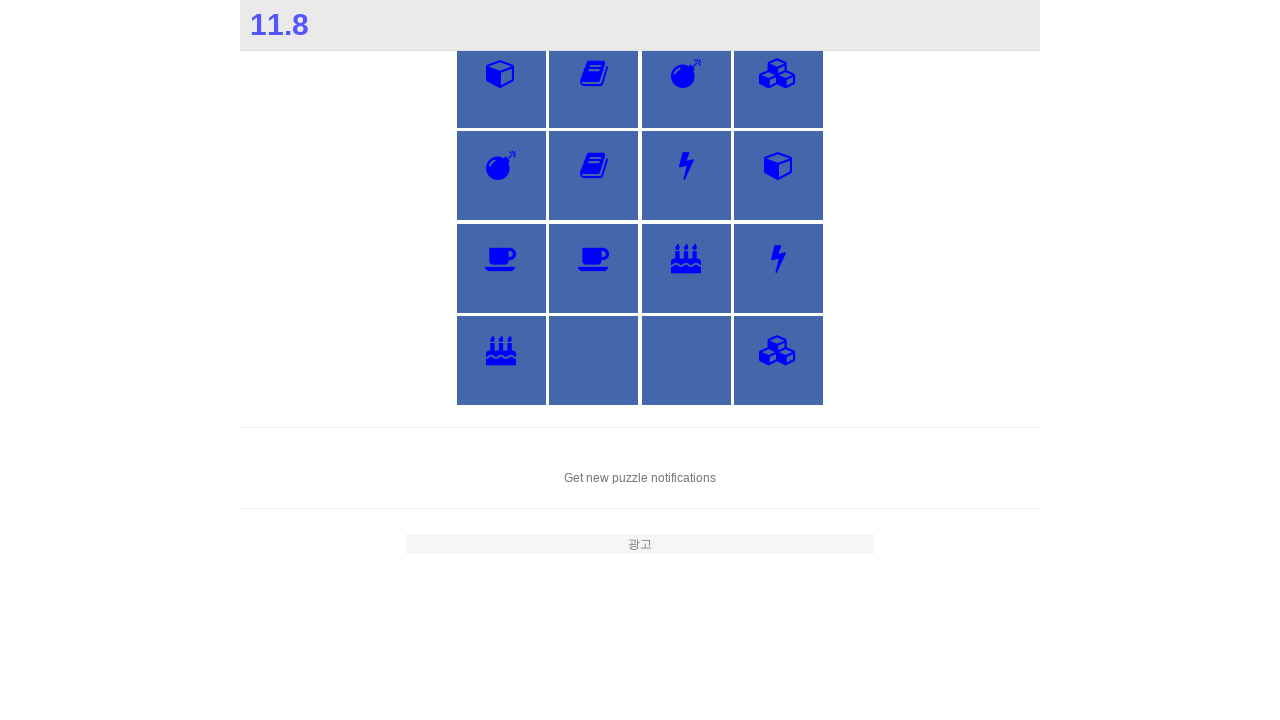

Clicked first card of matching pair (class: fa fa-car)
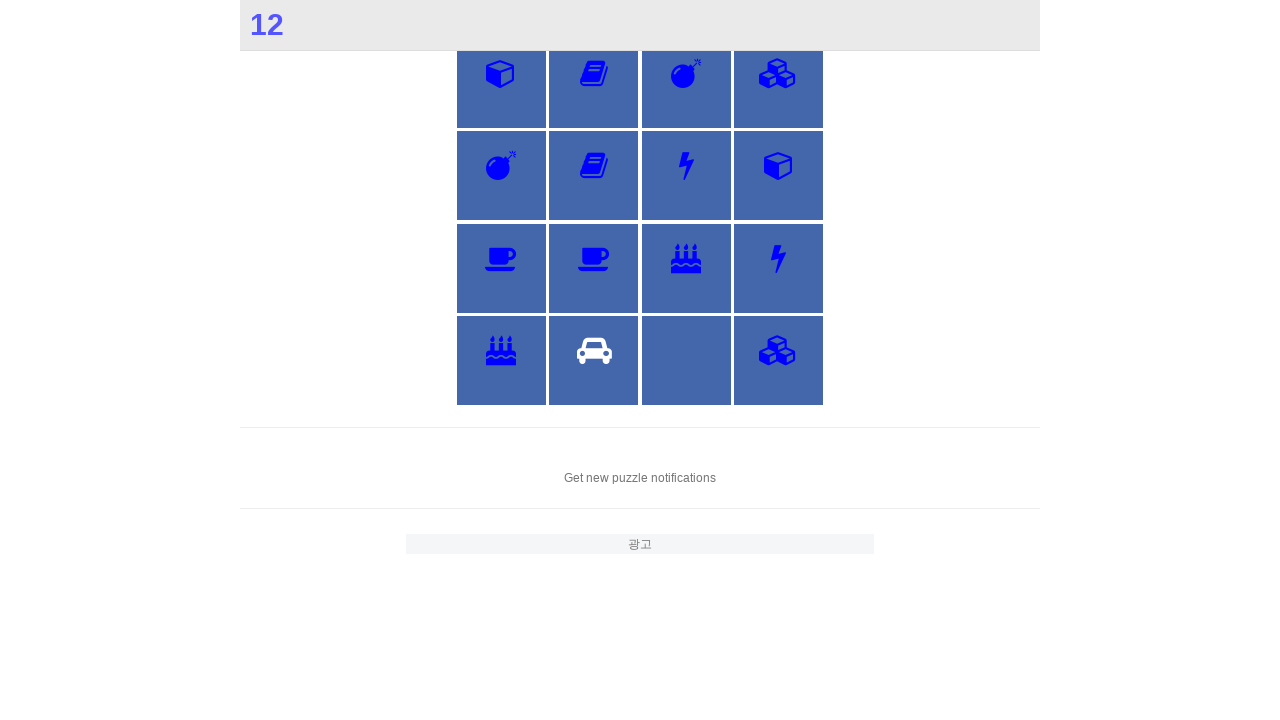

Waited 300ms for card flip animation
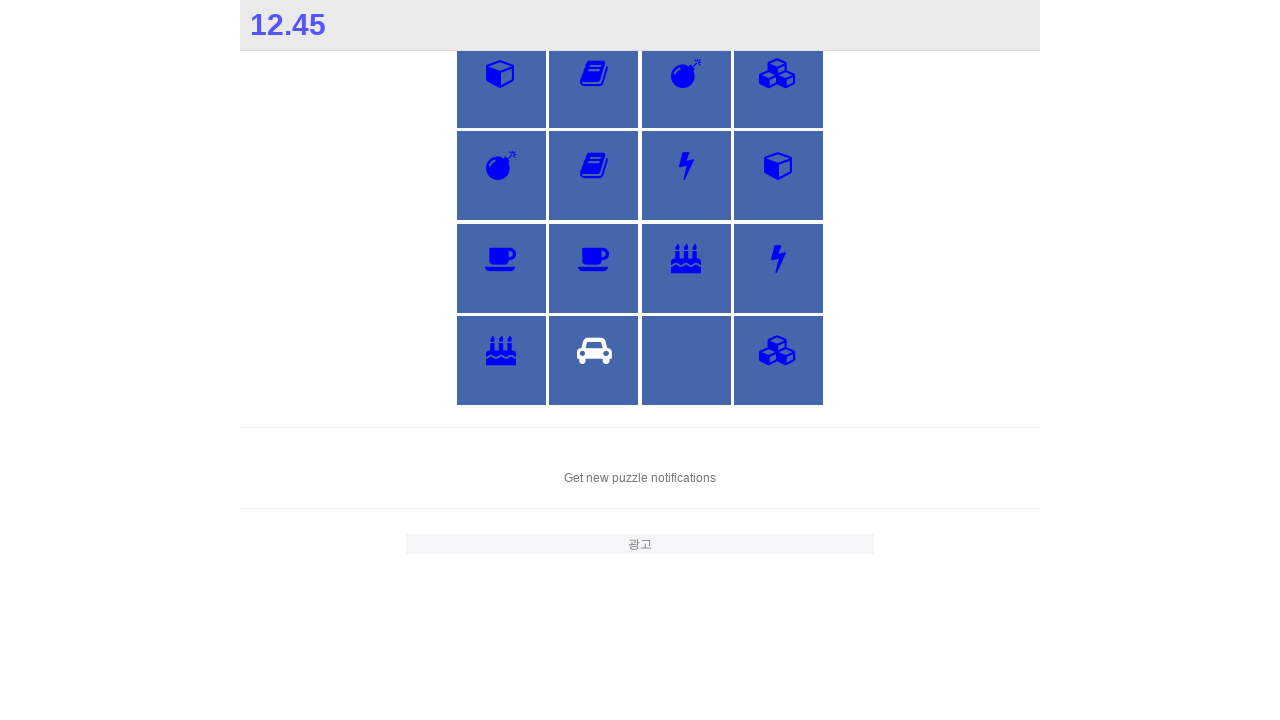

Clicked second card of matching pair (class: fa fa-car)
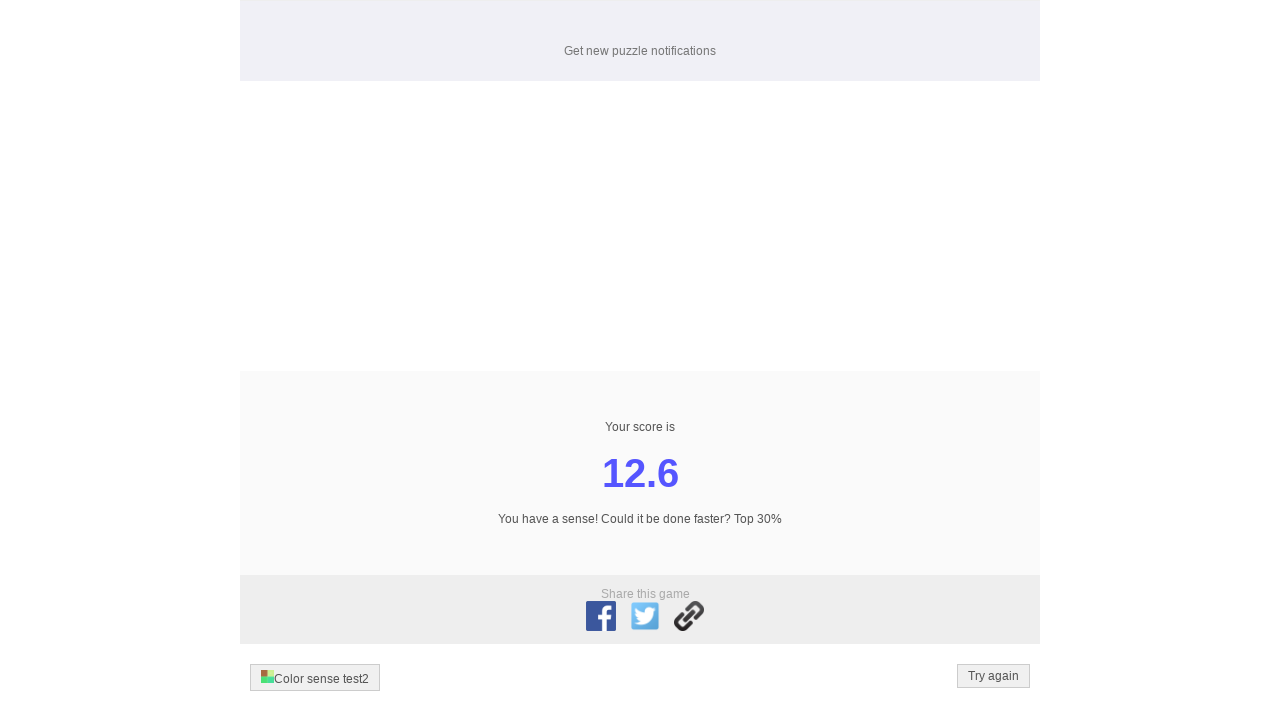

Waited 500ms for match animation to complete
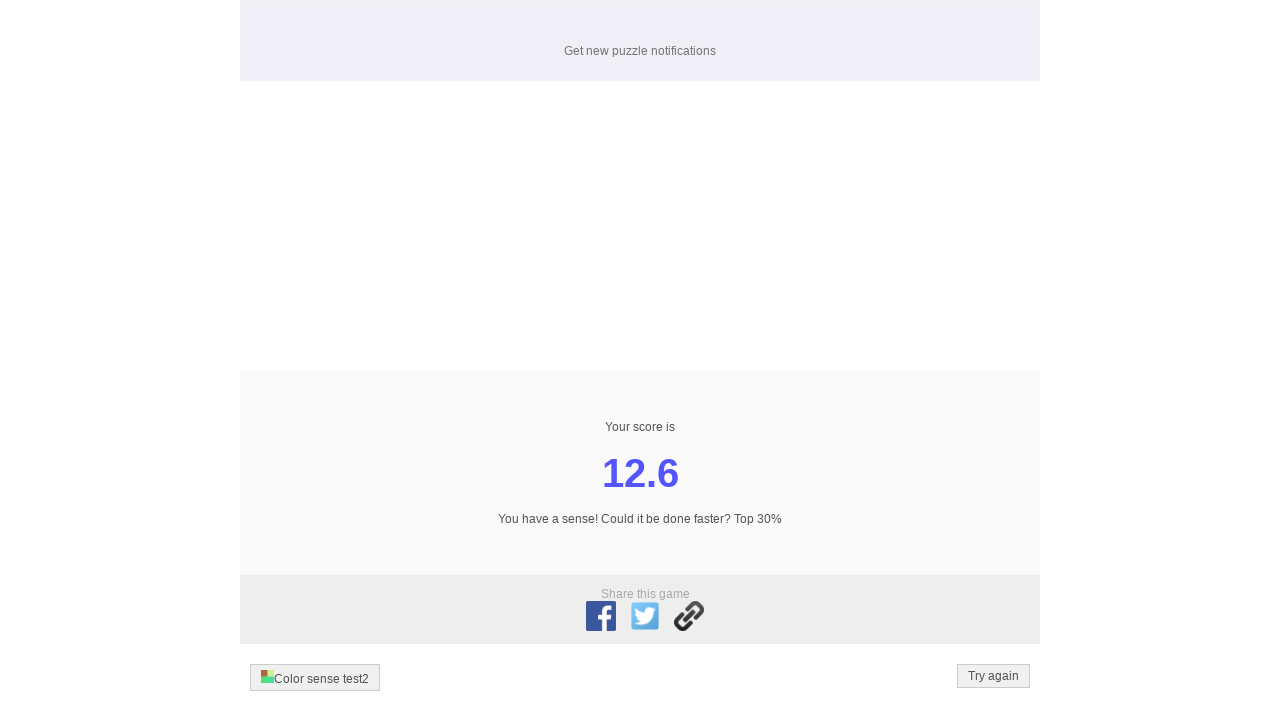

Game completed, results screen is now visible
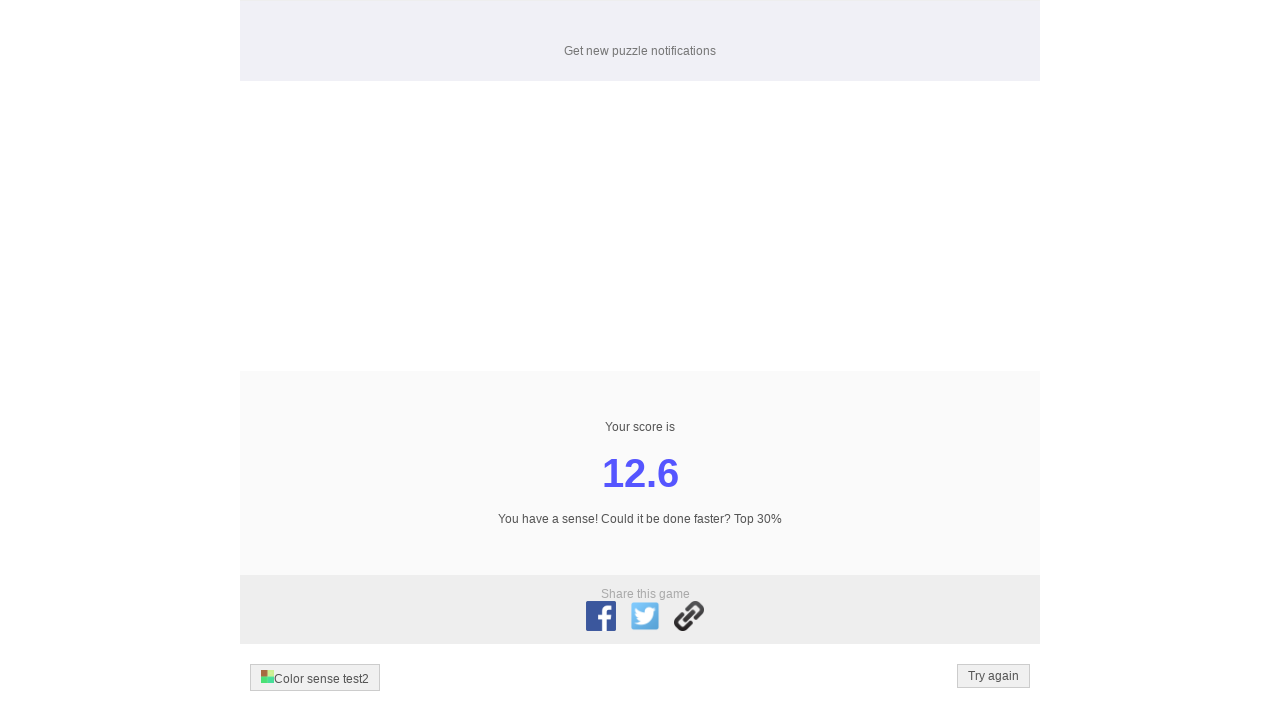

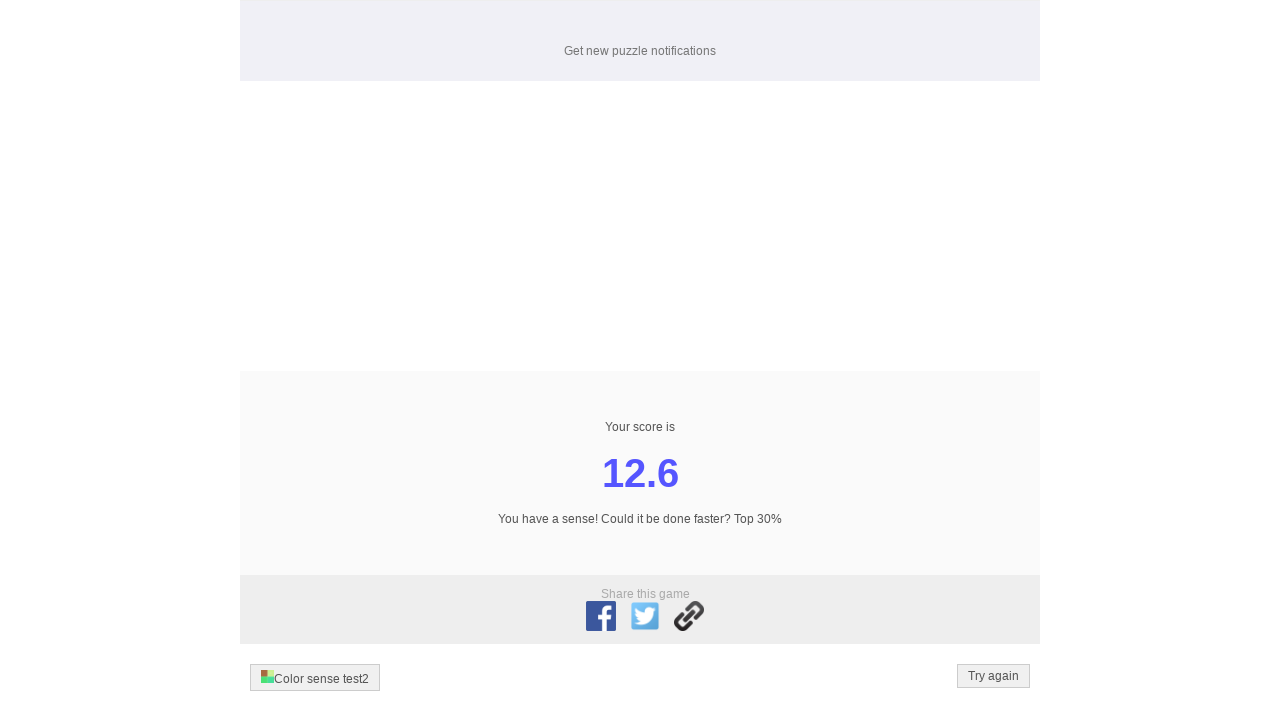